Tests that the text input field is cleared after adding a todo item

Starting URL: https://demo.playwright.dev/todomvc

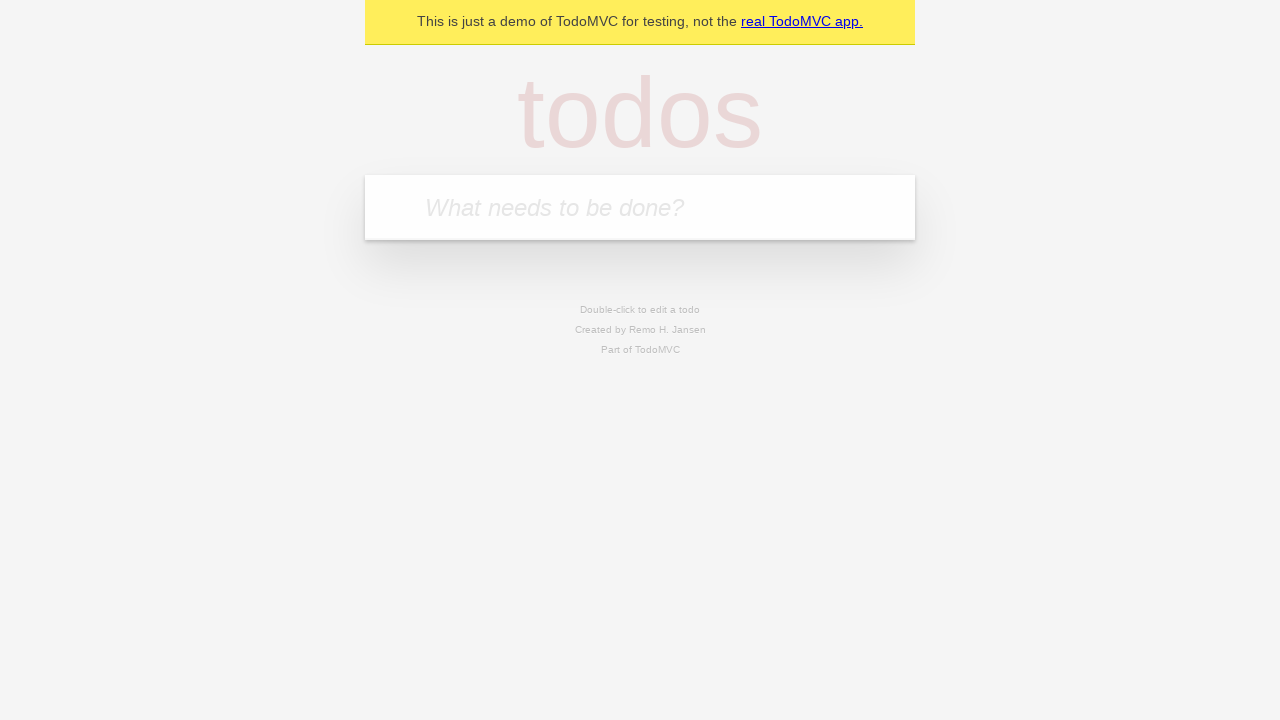

Located the todo input field with placeholder 'What needs to be done?'
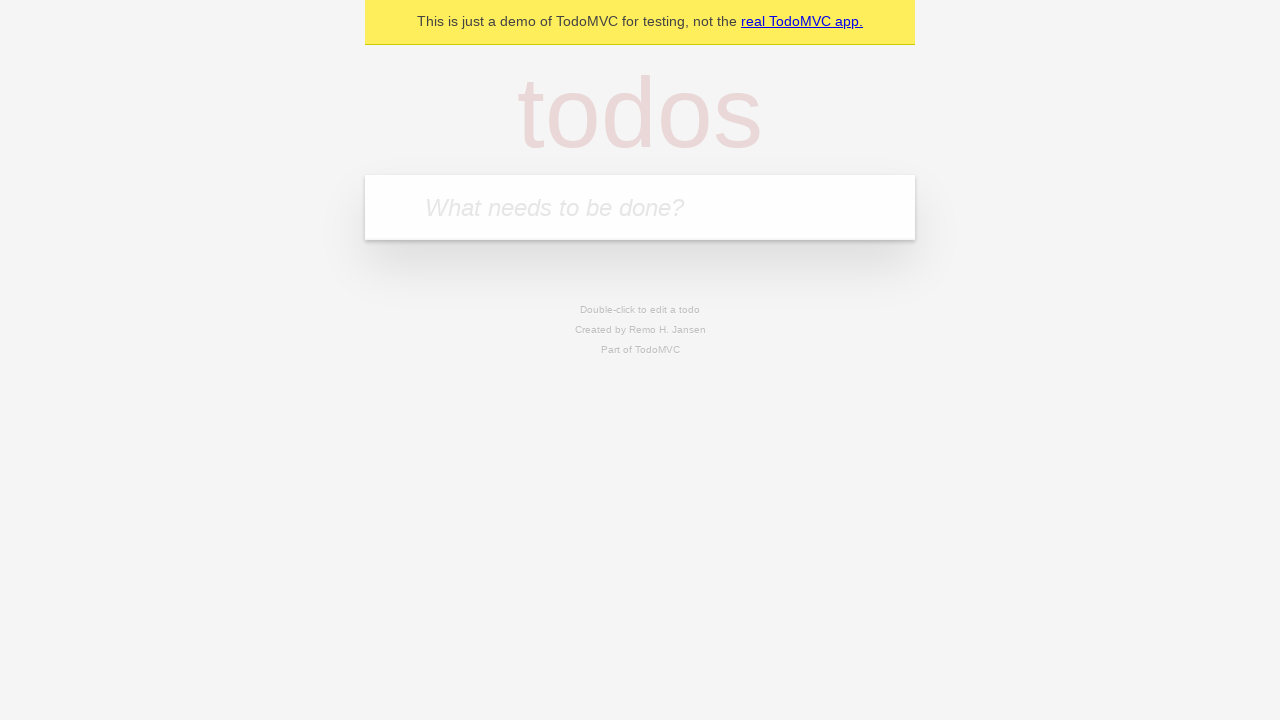

Filled input field with 'buy some cheese' on internal:attr=[placeholder="What needs to be done?"i]
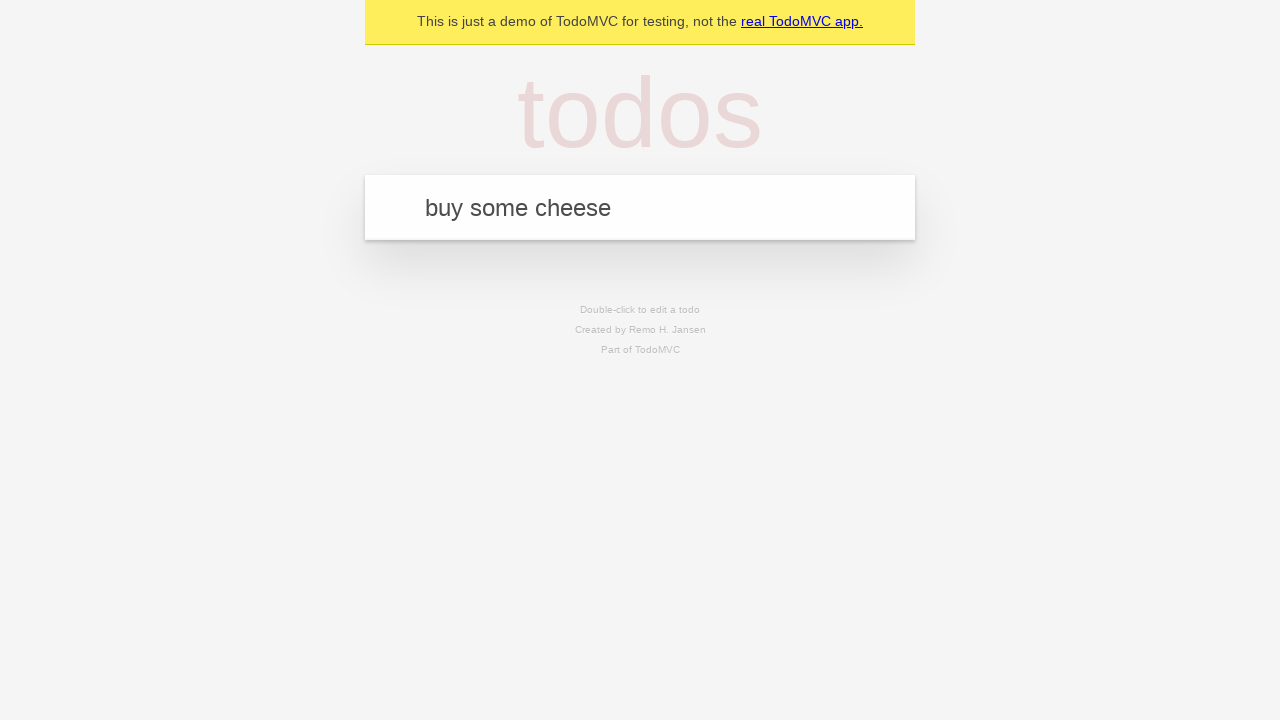

Pressed Enter to submit the todo item on internal:attr=[placeholder="What needs to be done?"i]
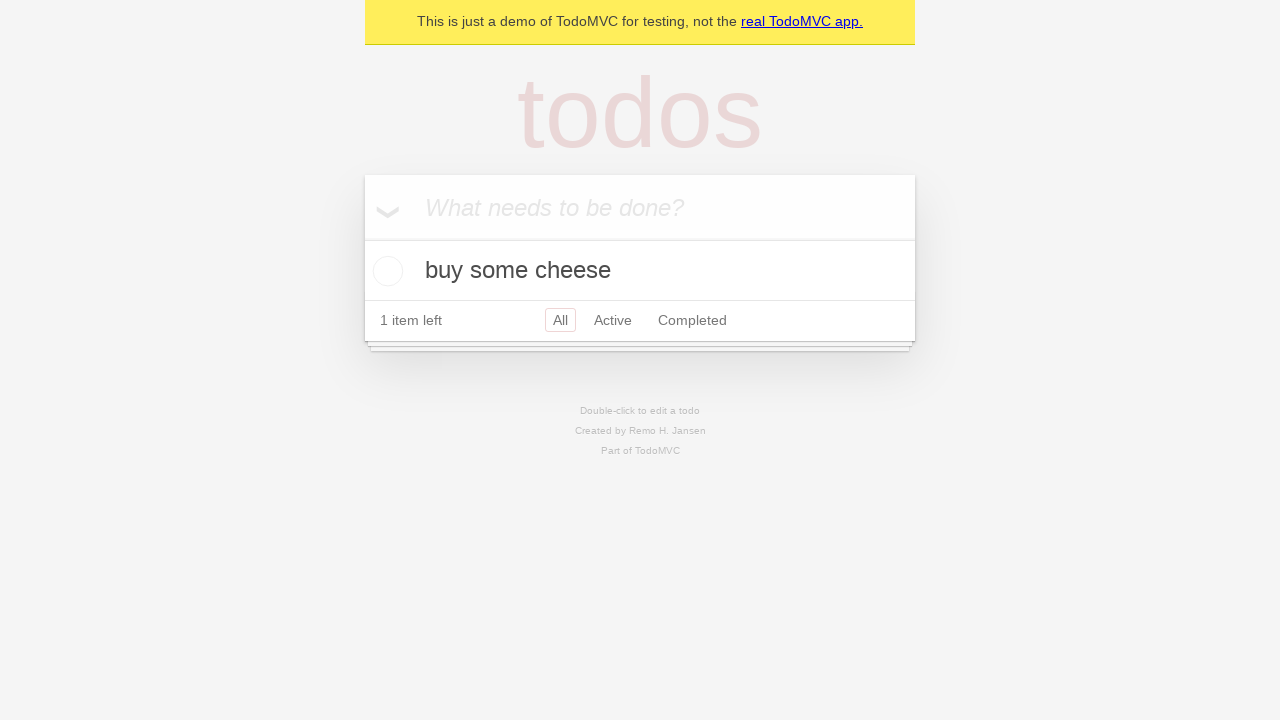

Waited for todo item to be added to localStorage
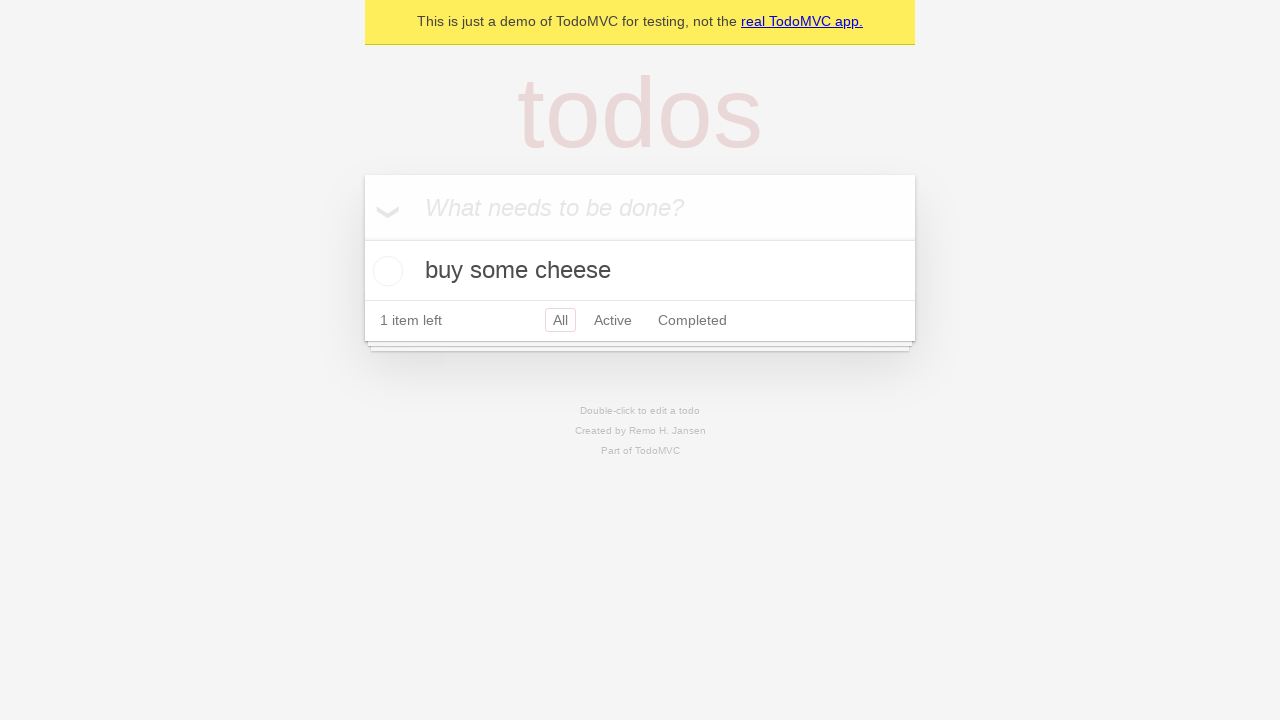

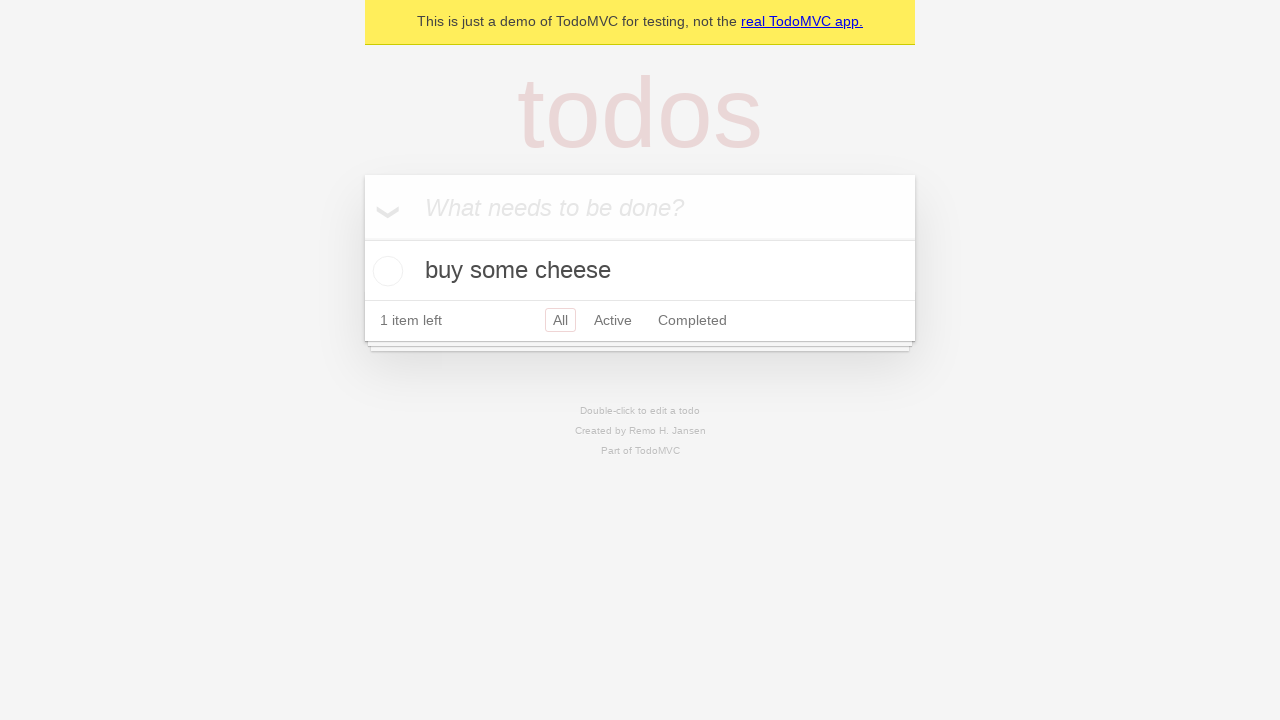